Tests that edits are saved when the input loses focus (blur)

Starting URL: https://demo.playwright.dev/todomvc

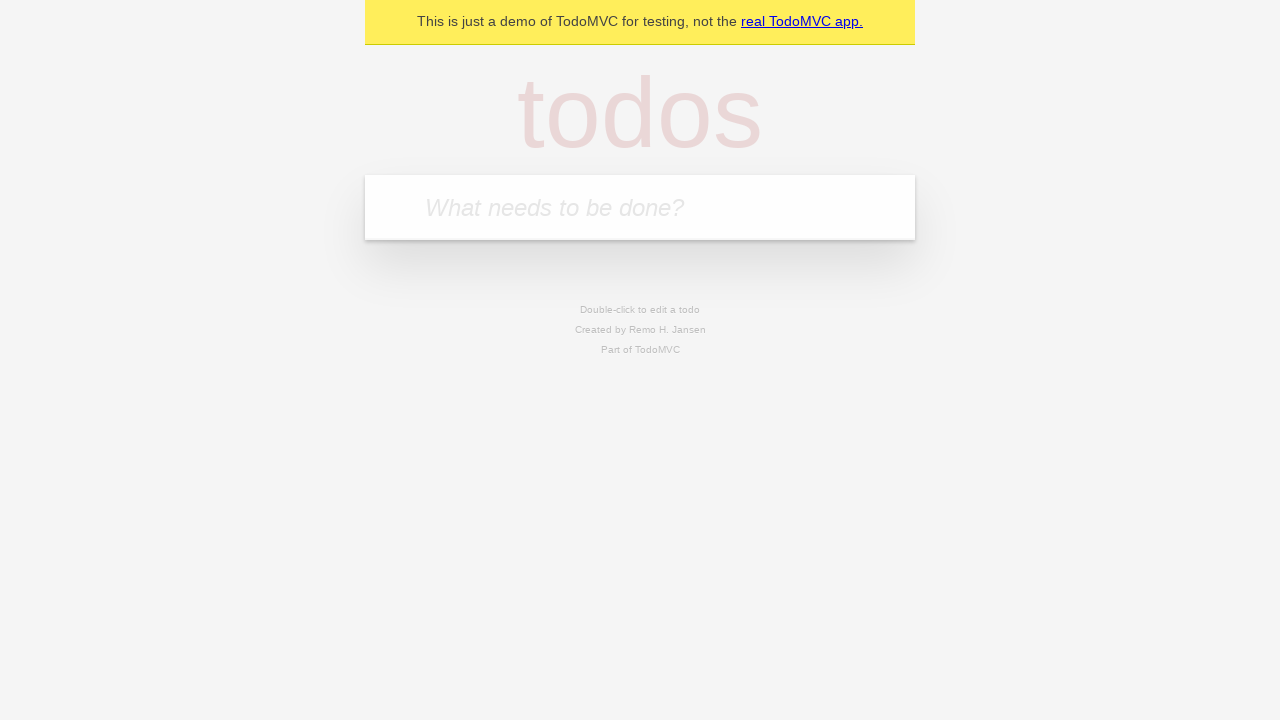

Filled first todo input with 'buy some cheese' on .new-todo
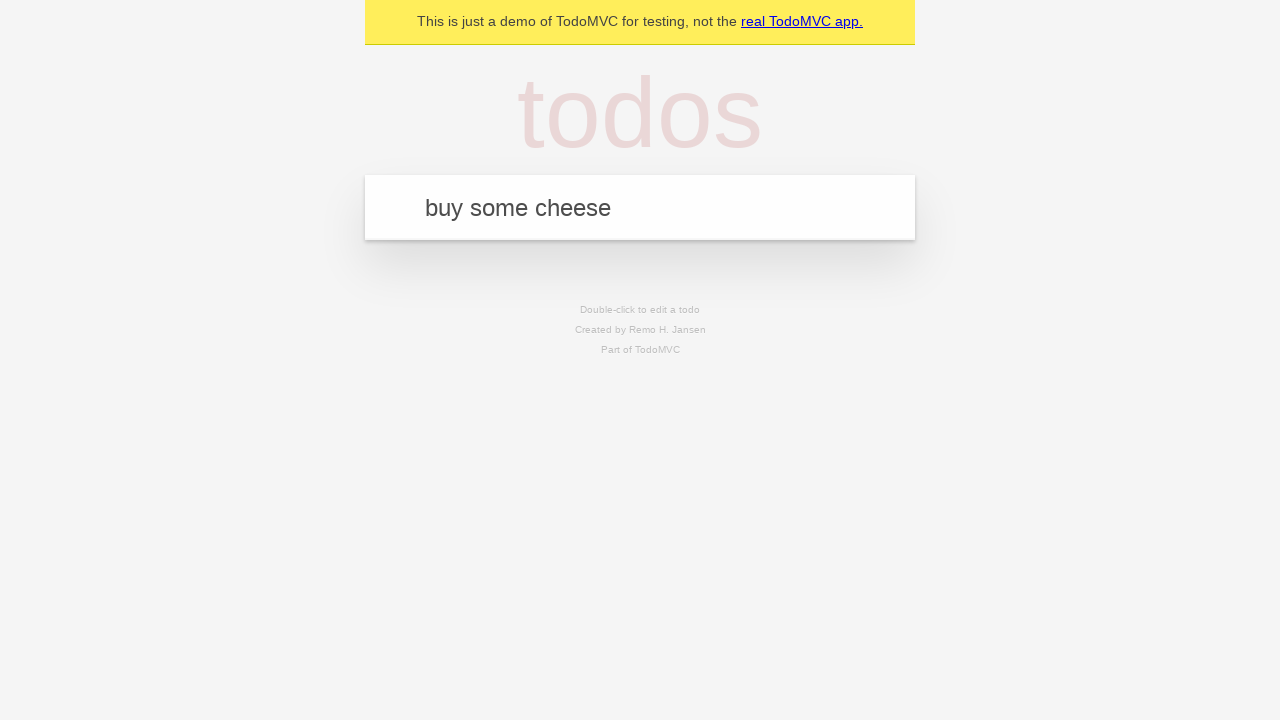

Pressed Enter to create first todo on .new-todo
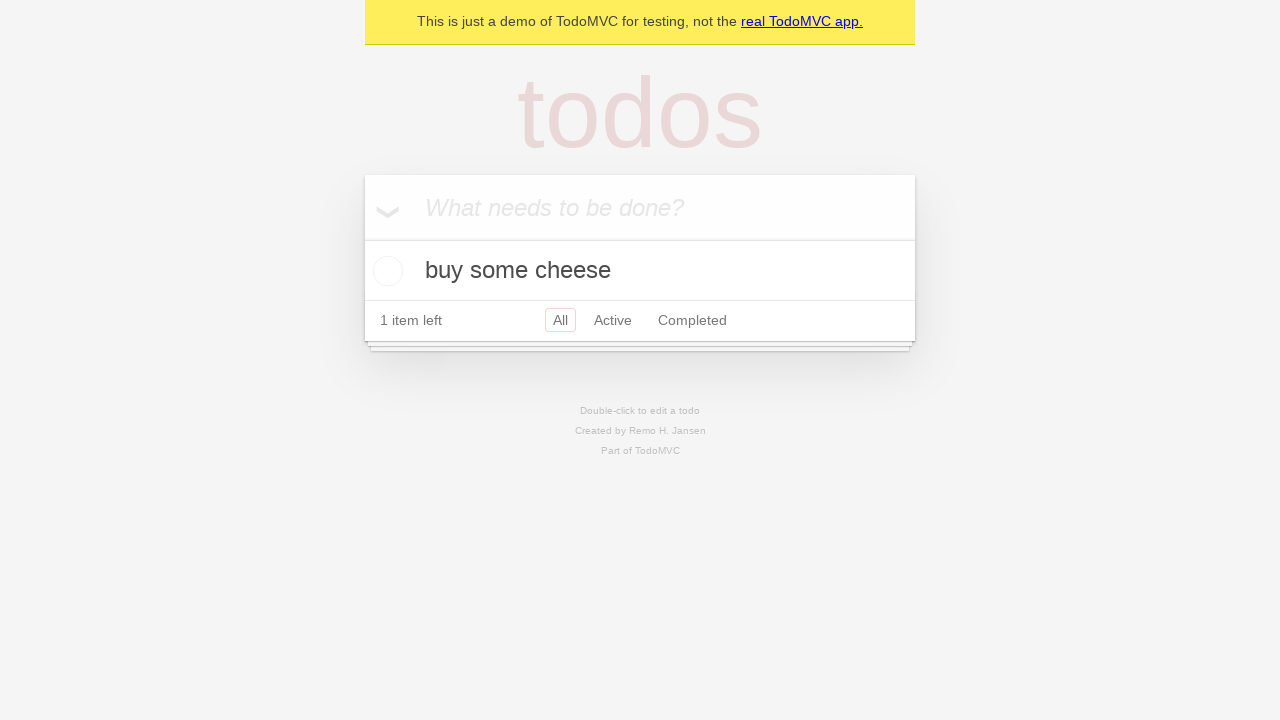

Filled second todo input with 'feed the cat' on .new-todo
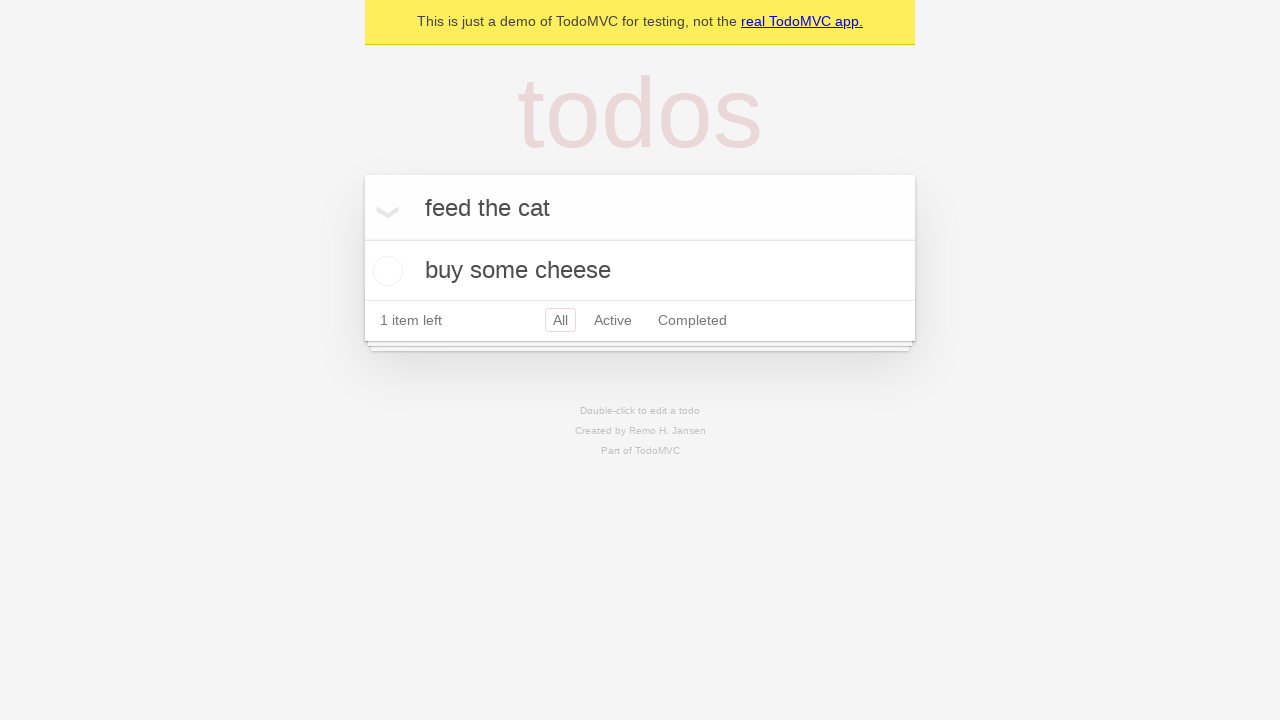

Pressed Enter to create second todo on .new-todo
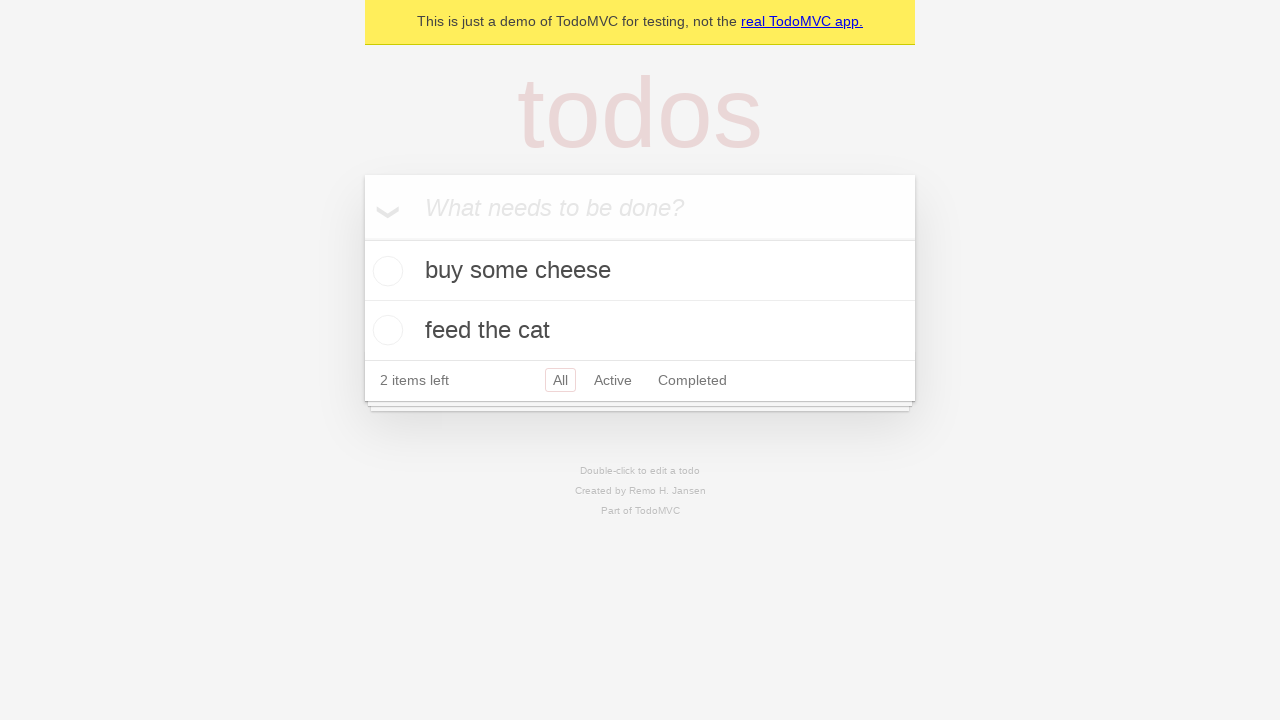

Filled third todo input with 'book a doctors appointment' on .new-todo
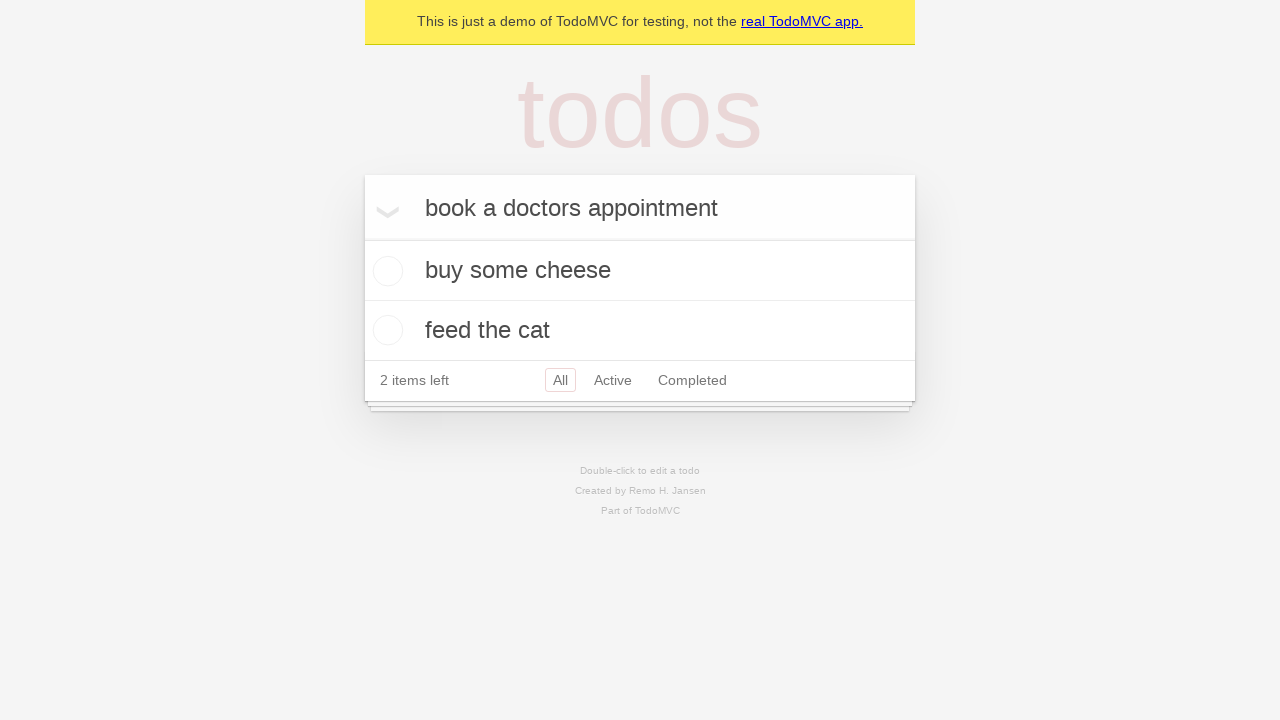

Pressed Enter to create third todo on .new-todo
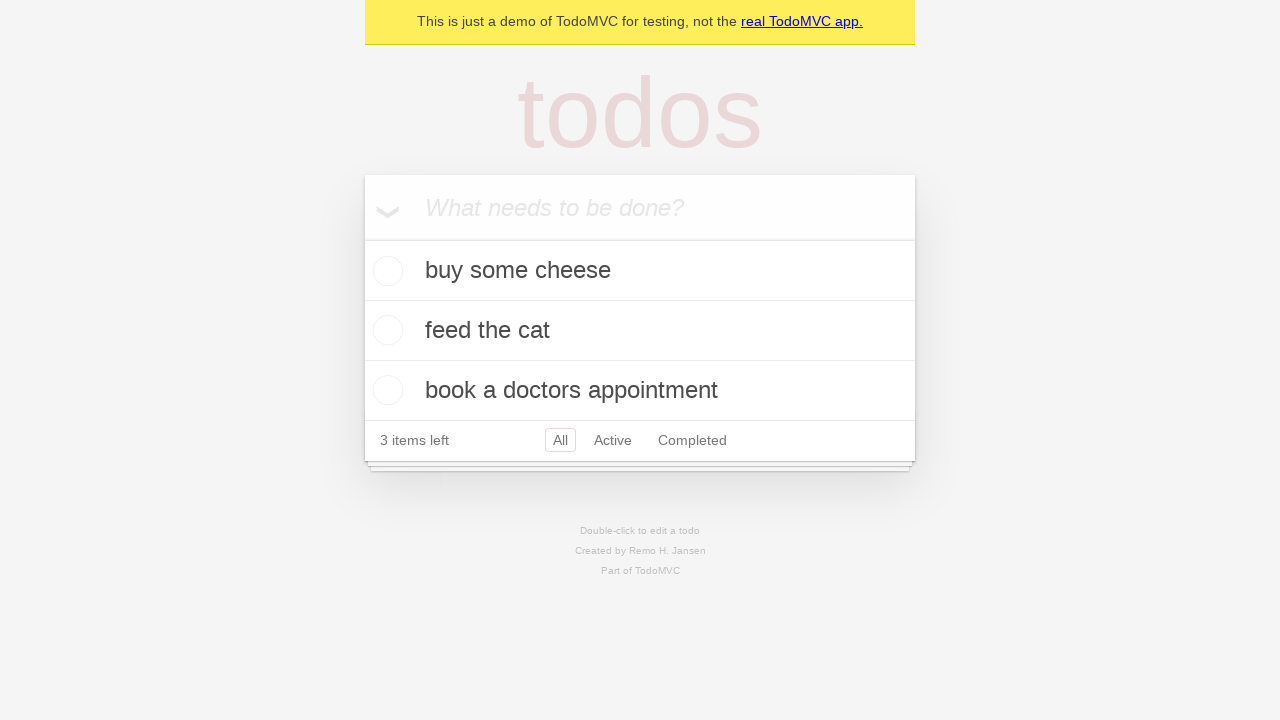

Waited for all three todos to be rendered
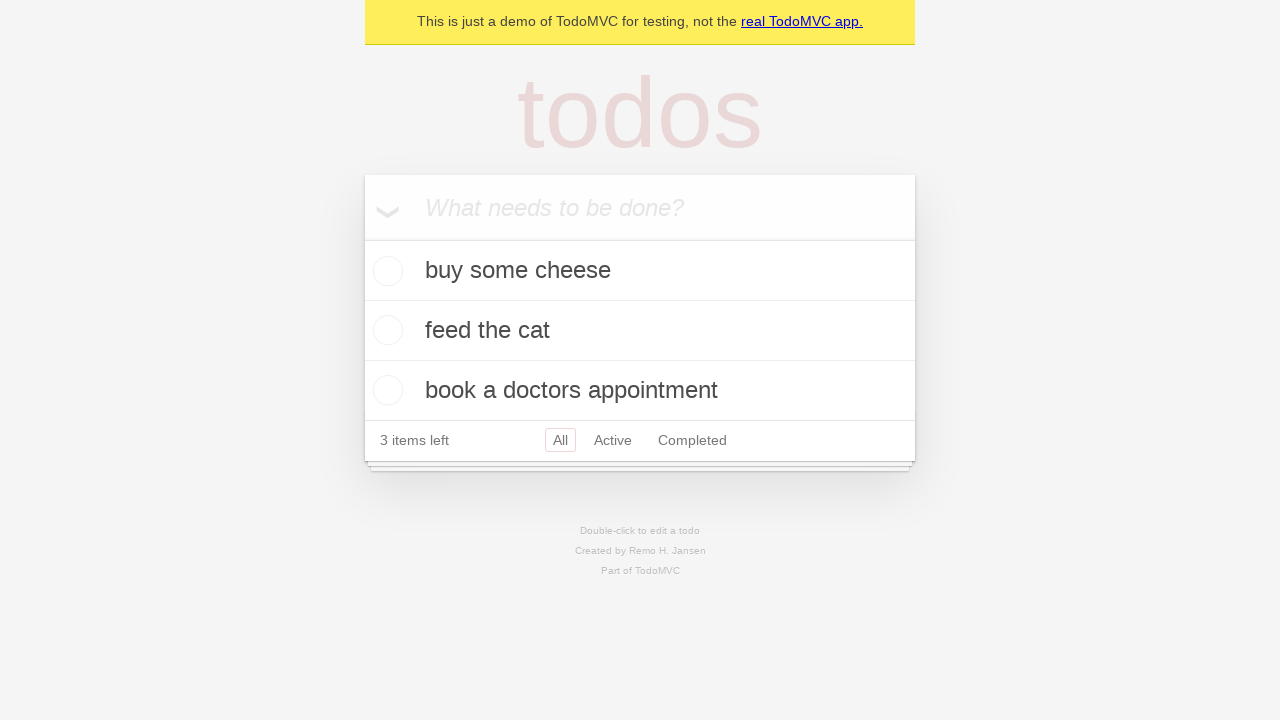

Double-clicked second todo to enter edit mode at (640, 331) on .todo-list li >> nth=1
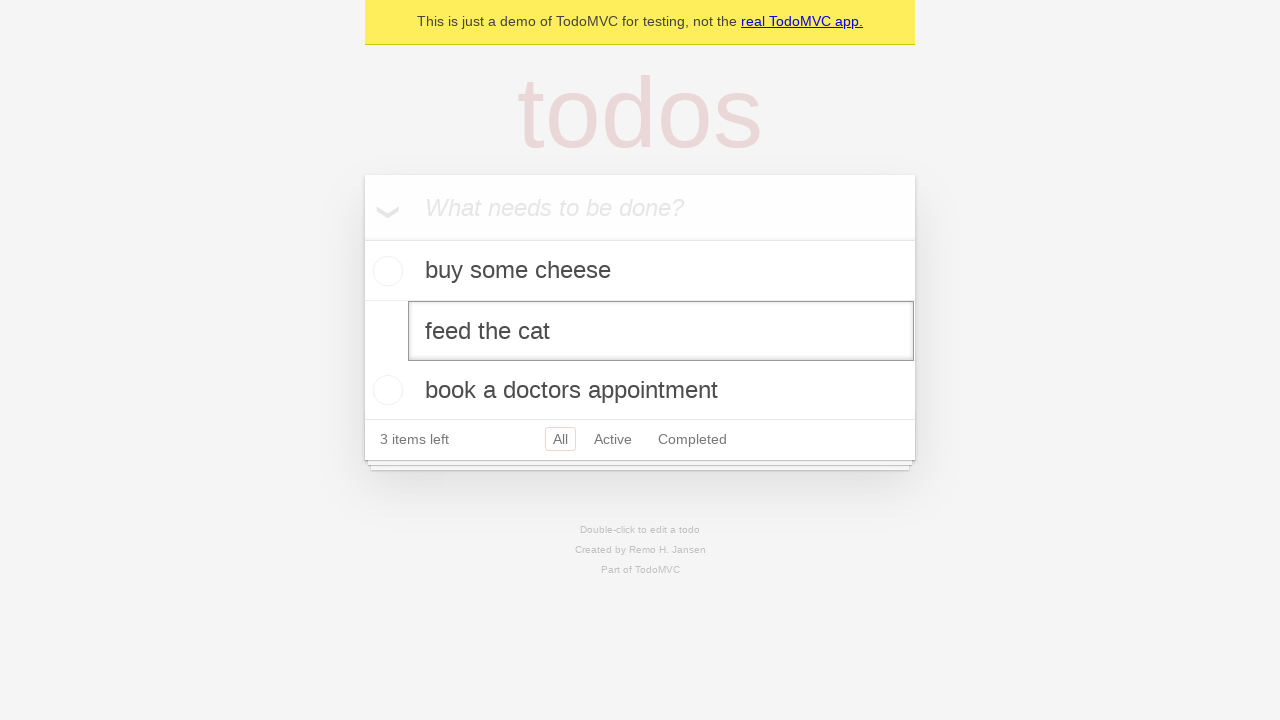

Changed second todo text to 'buy some sausages' on .todo-list li >> nth=1 >> .edit
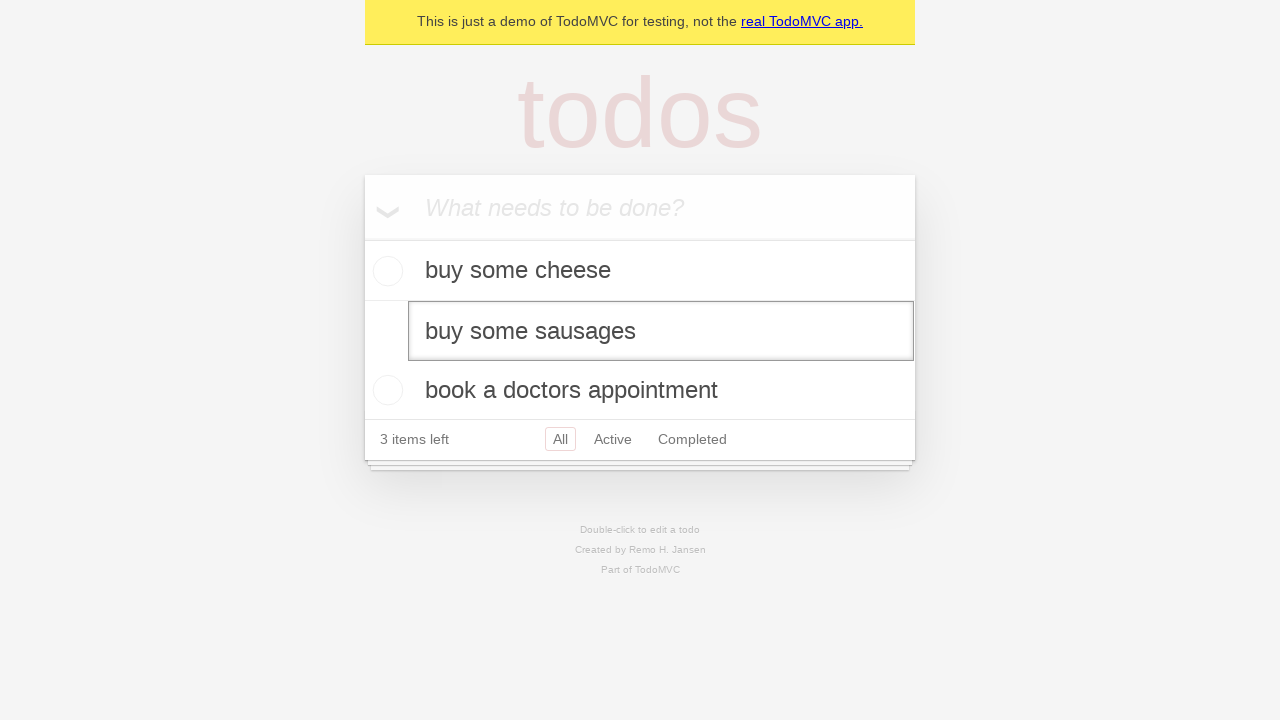

Dispatched blur event to save the edited todo
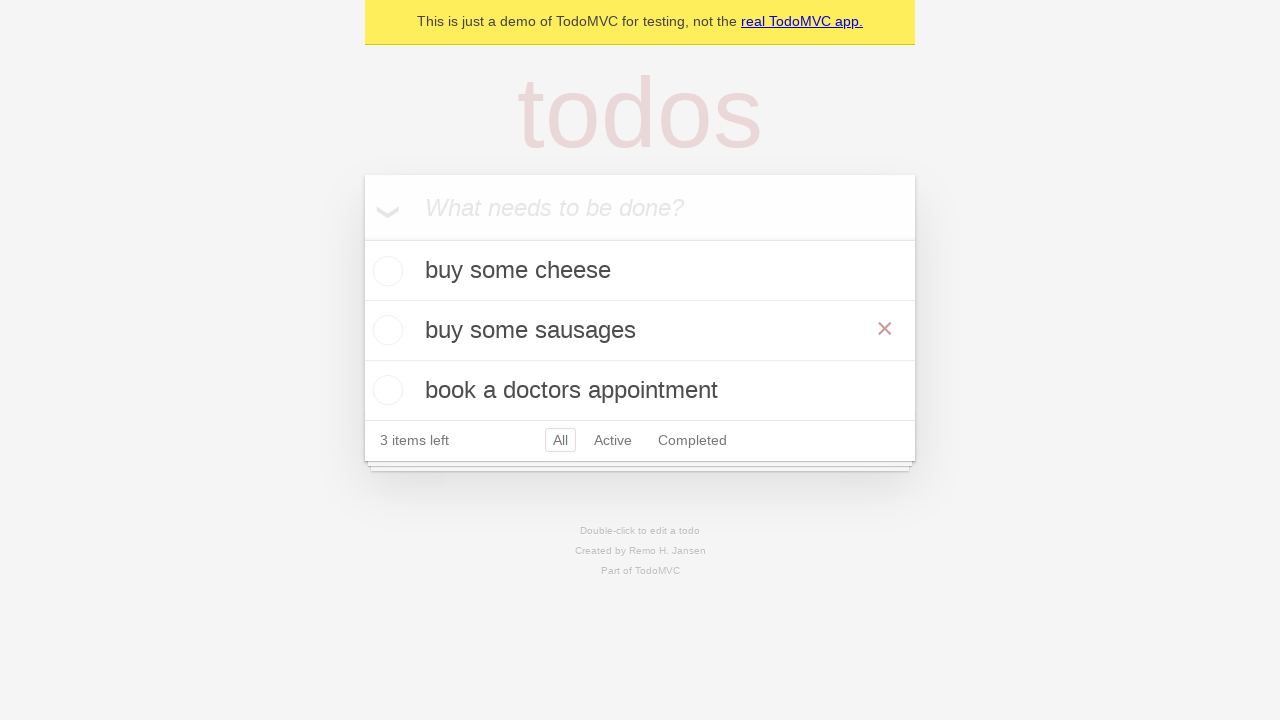

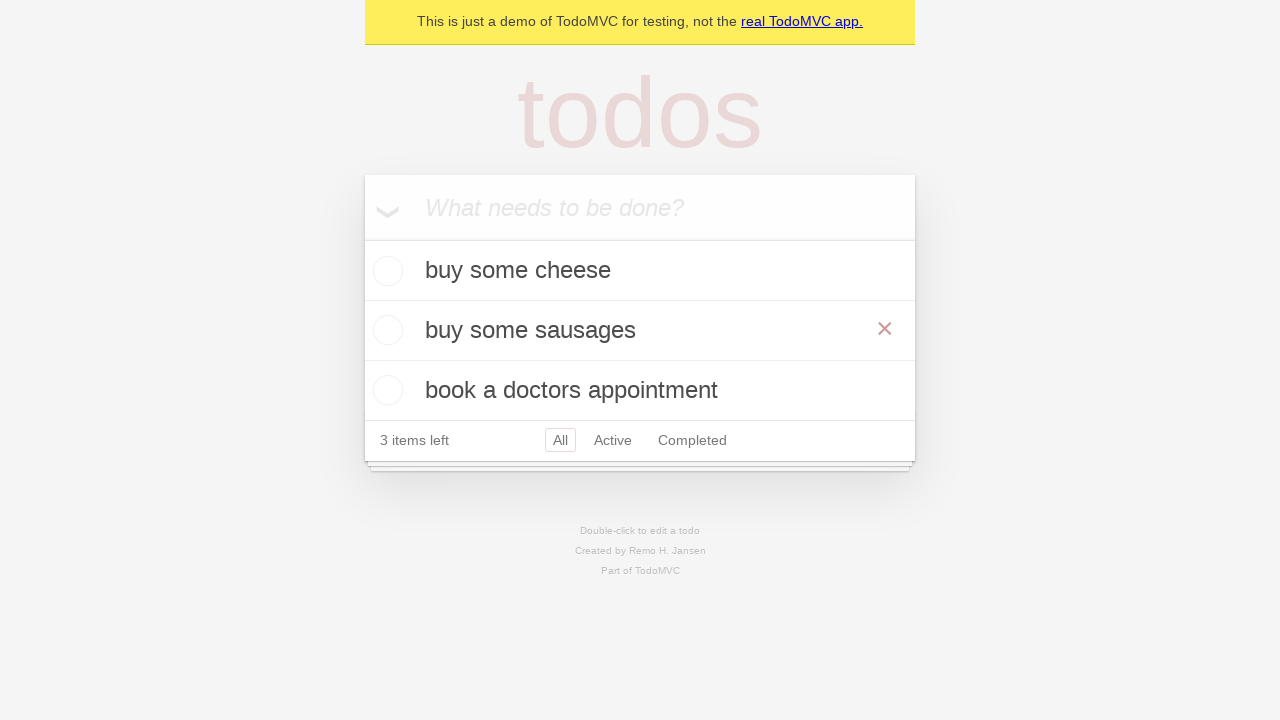